Tests calculator multiplication with scientific notation (2e2 * 1.5), selecting multiply operation, and verifying the result is 300

Starting URL: https://calculatorhtml.onrender.com/

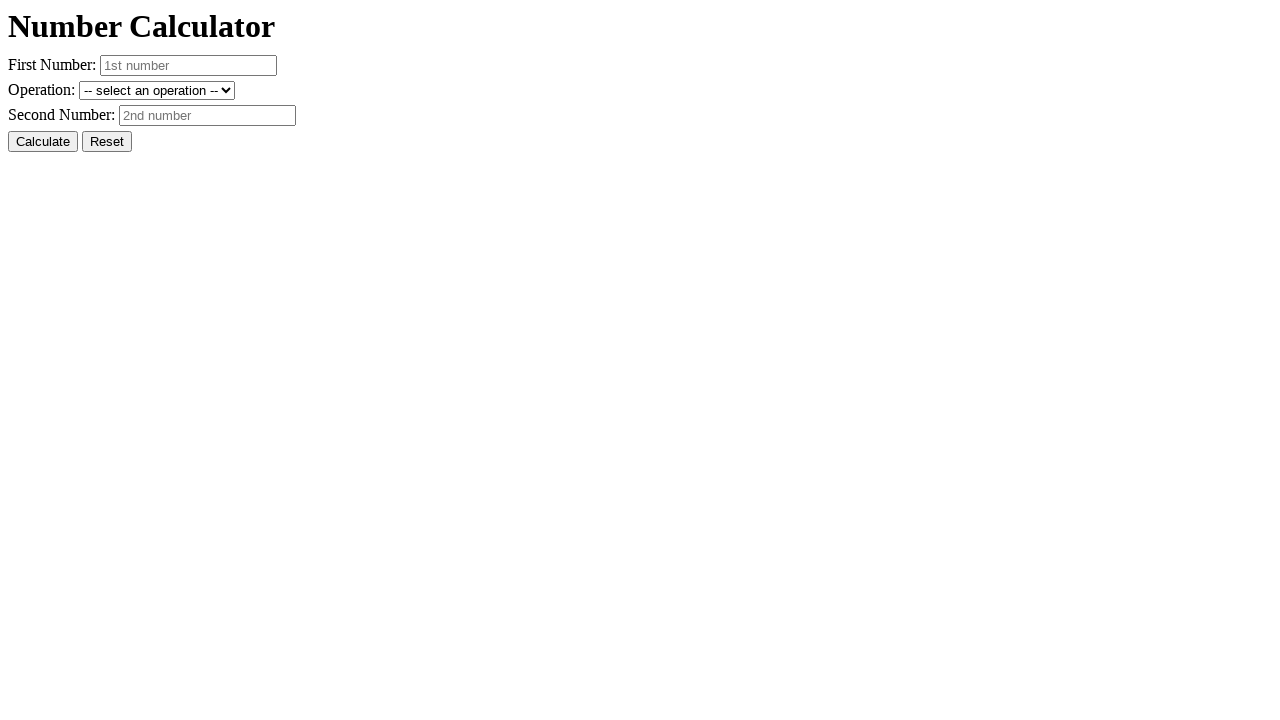

Clicked reset button to clear previous values at (107, 142) on #resetButton
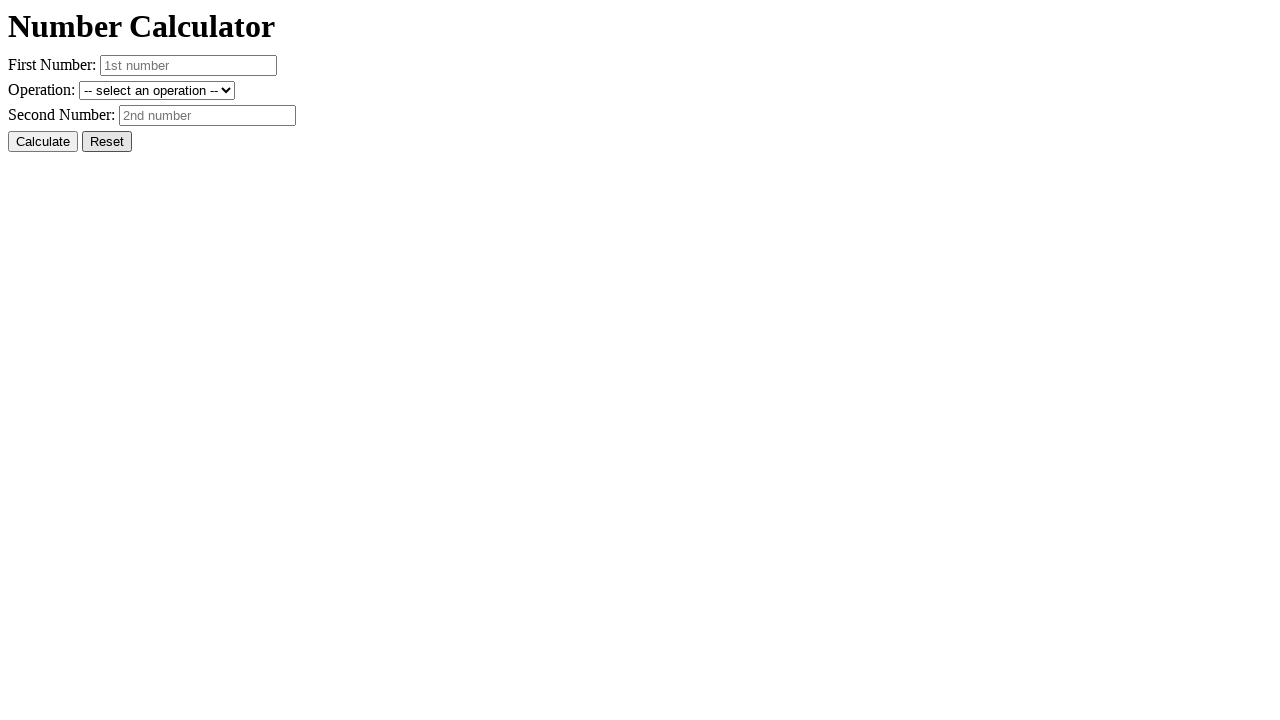

Entered first number in scientific notation: 2e2 on #number1
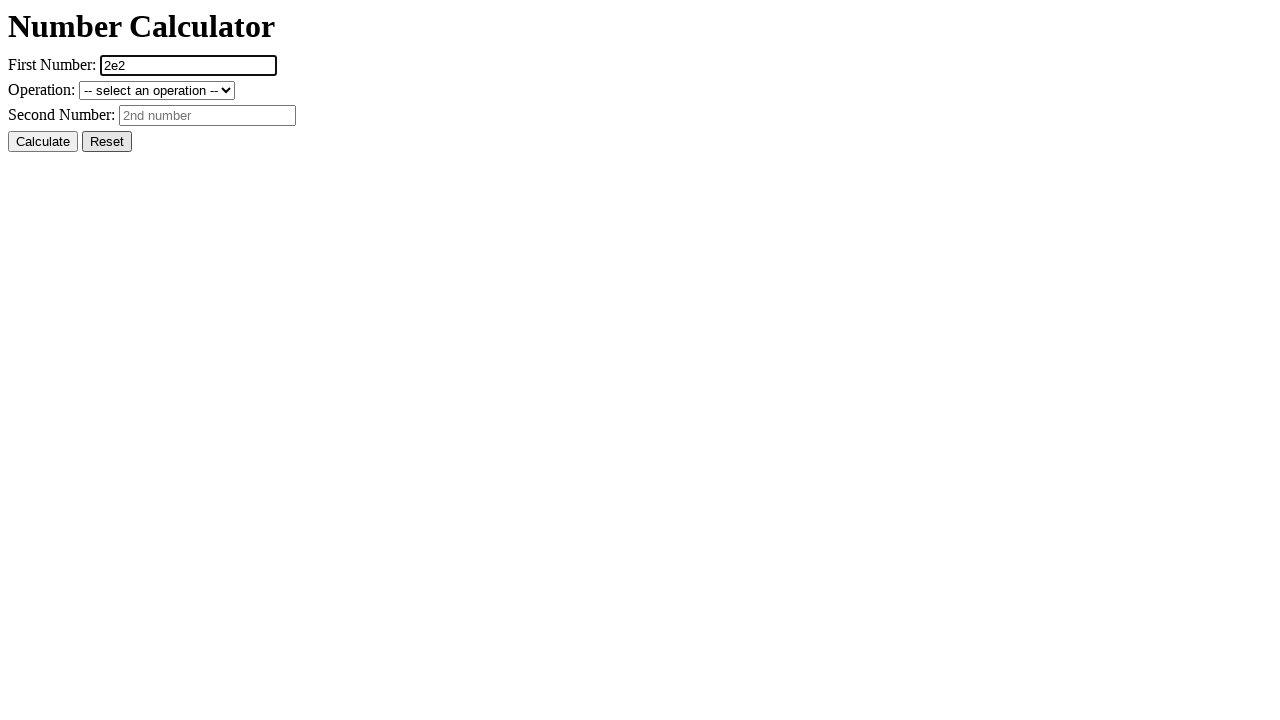

Entered second number: 1.5 on #number2
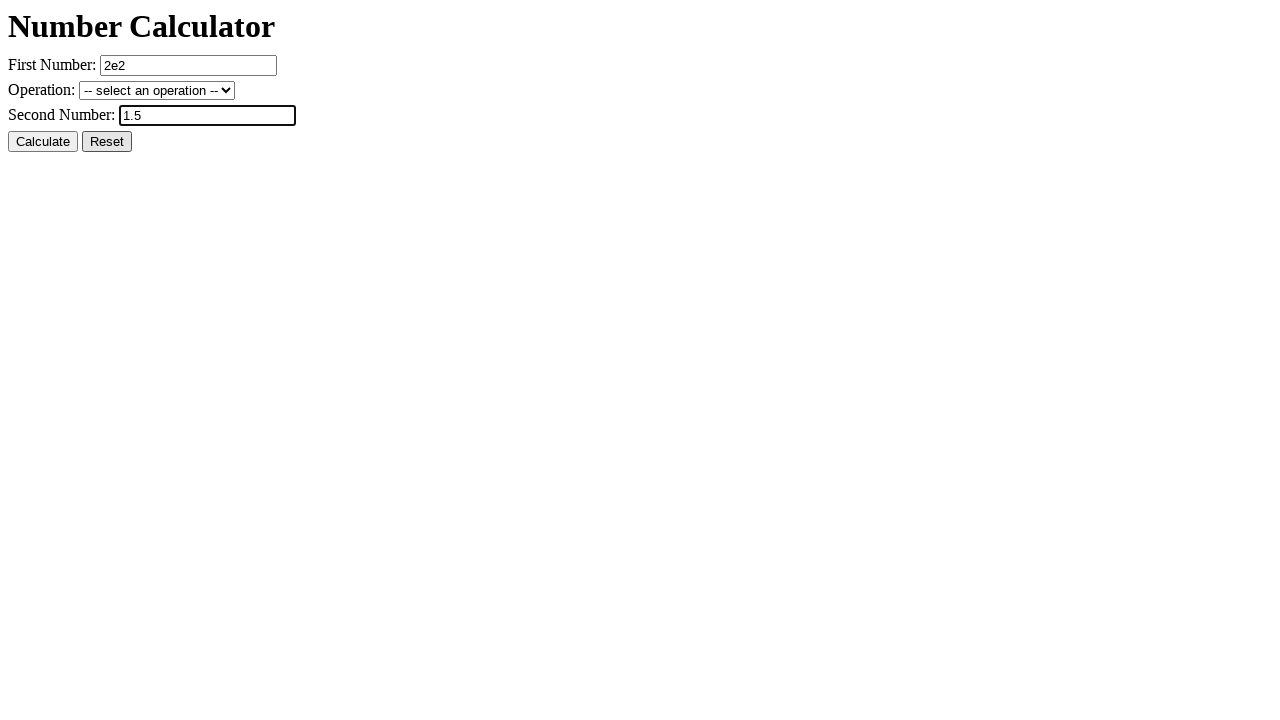

Selected multiplication operation from dropdown on #operation
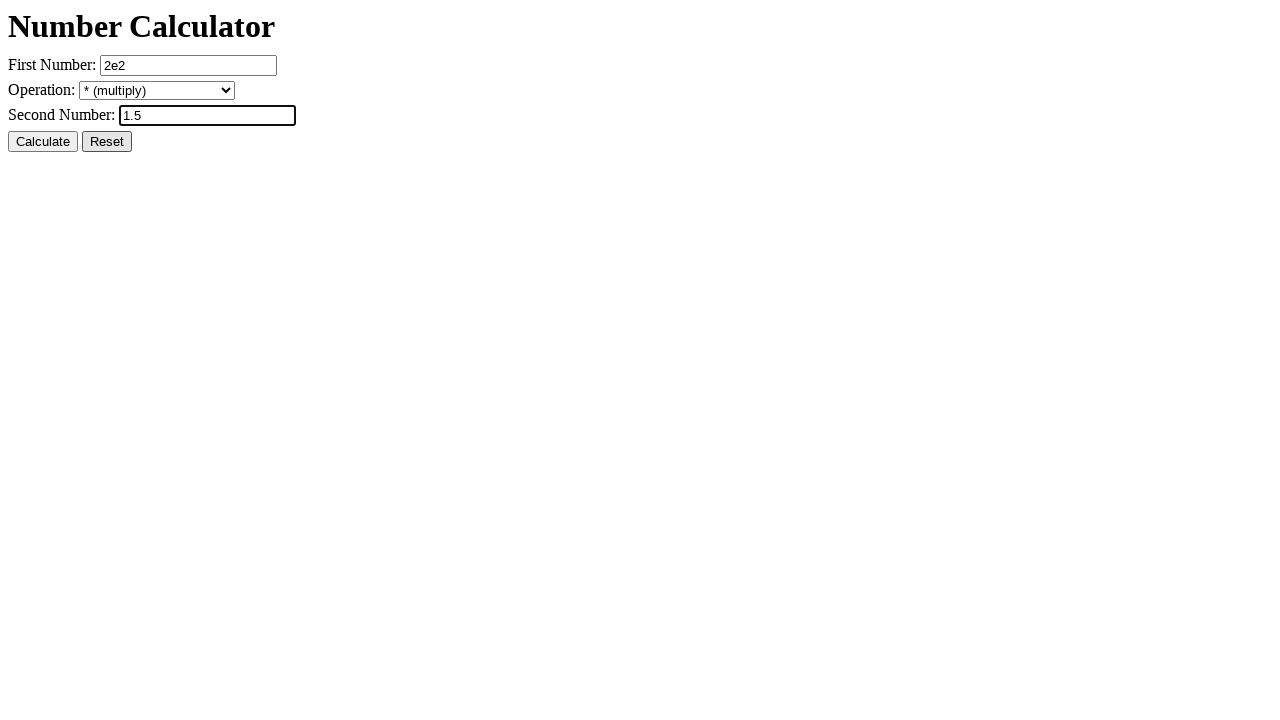

Clicked calculate button to perform multiplication at (43, 142) on #calcButton
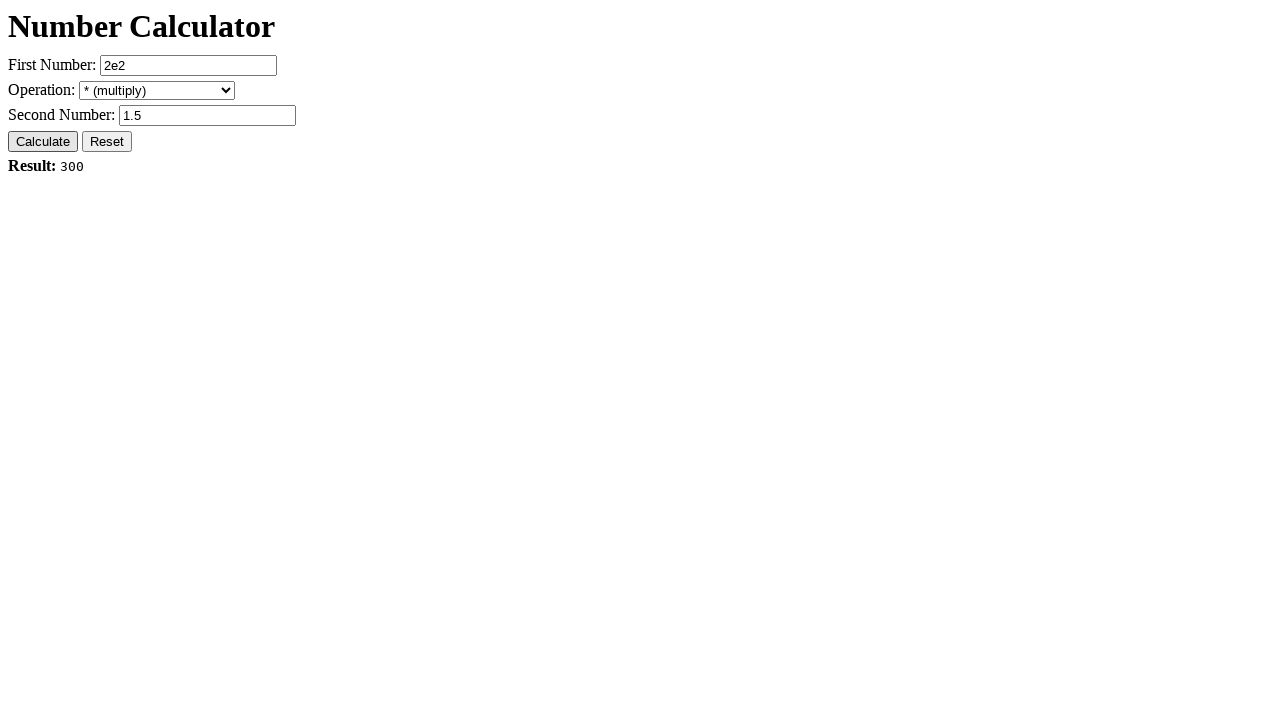

Verified result is 300 (2e2 * 1.5 = 300)
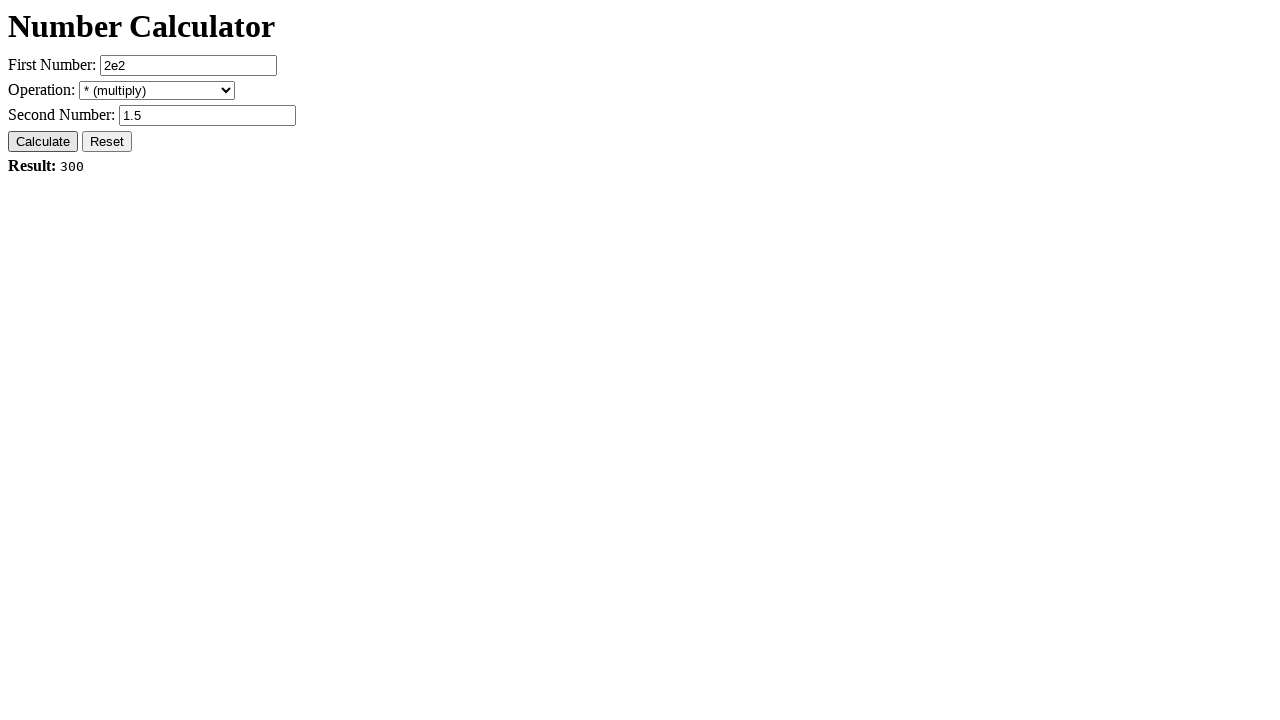

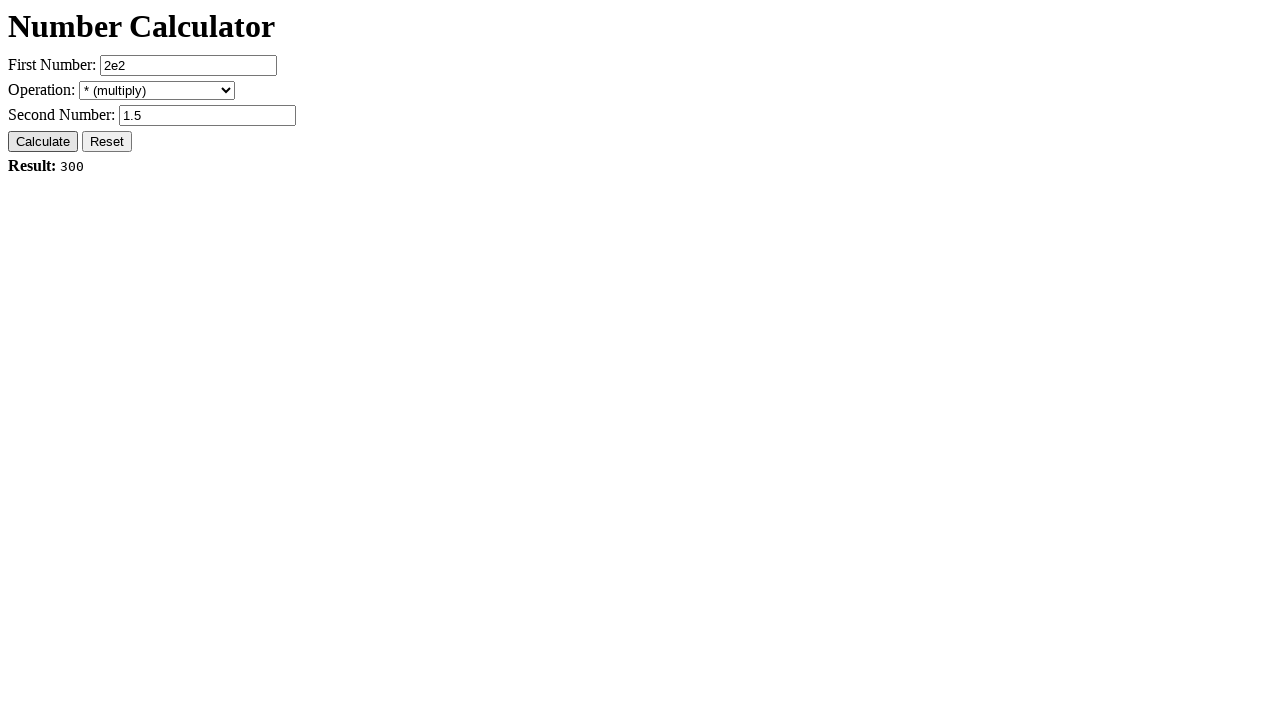